Tests drag and drop functionality on jQuery UI draggable demo by moving an element to different positions using offset coordinates

Starting URL: https://jqueryui.com/draggable

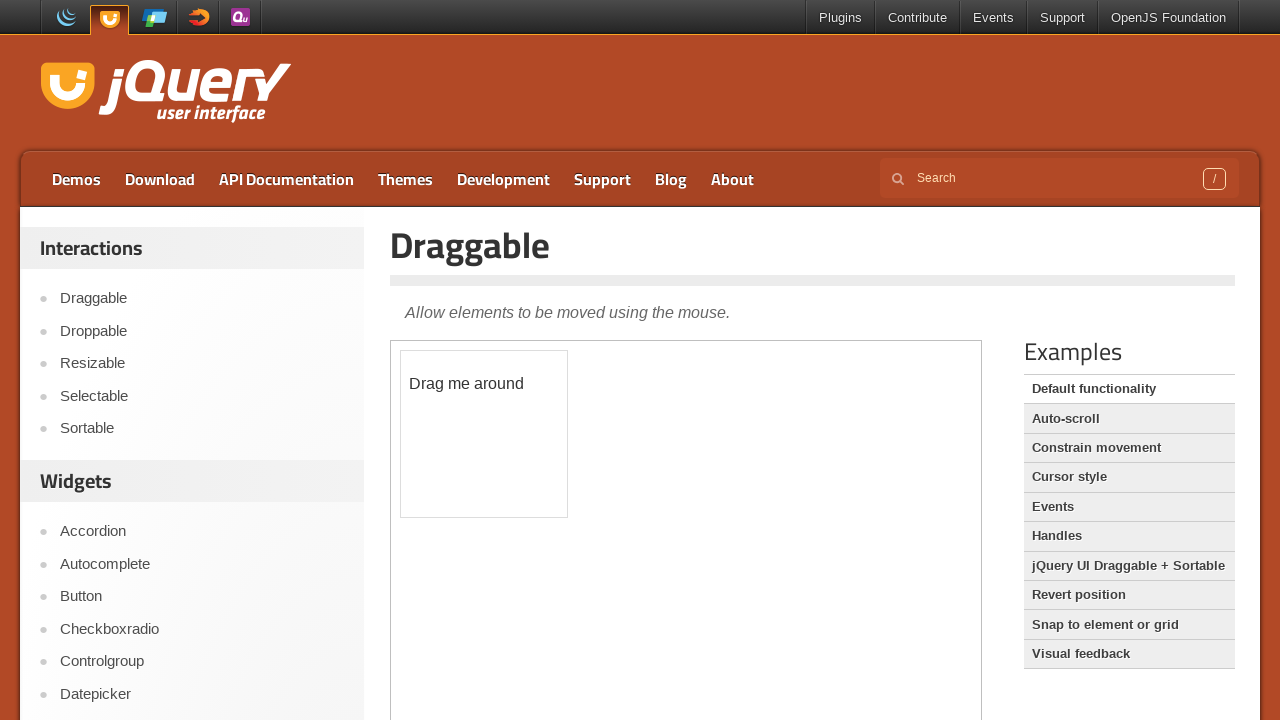

Located iframe containing draggable element
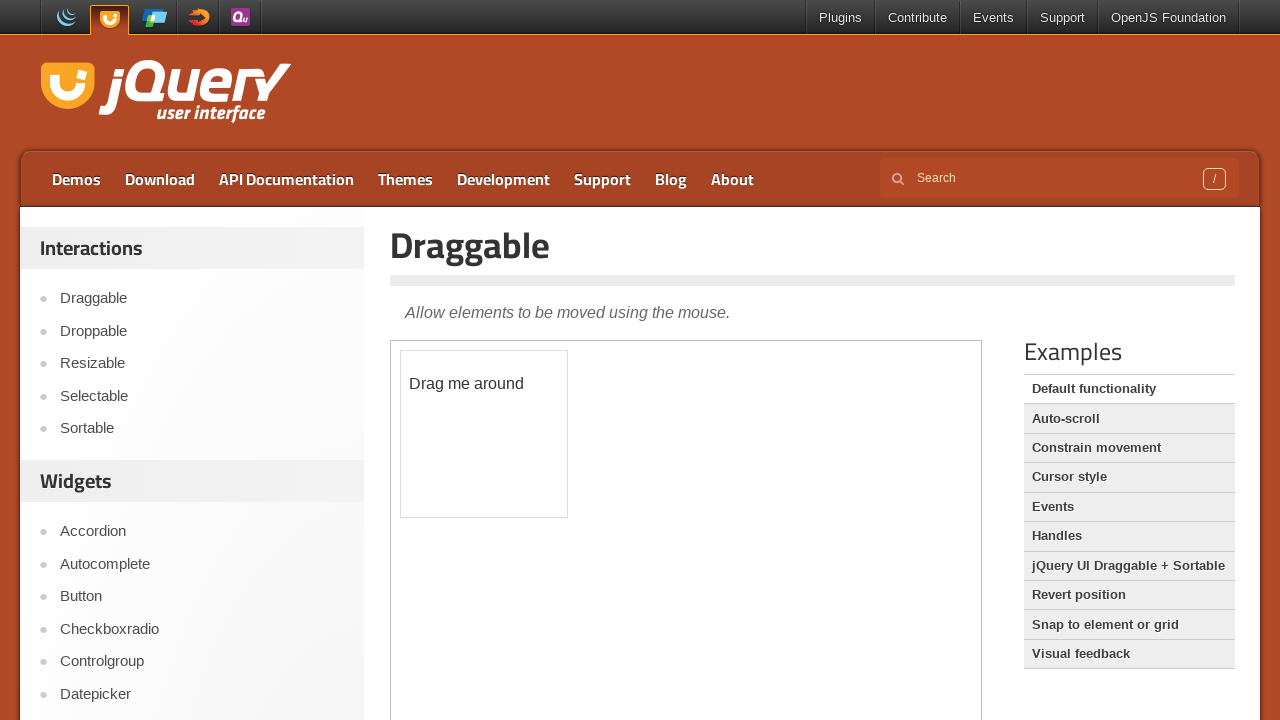

Located draggable element with text 'Drag me around'
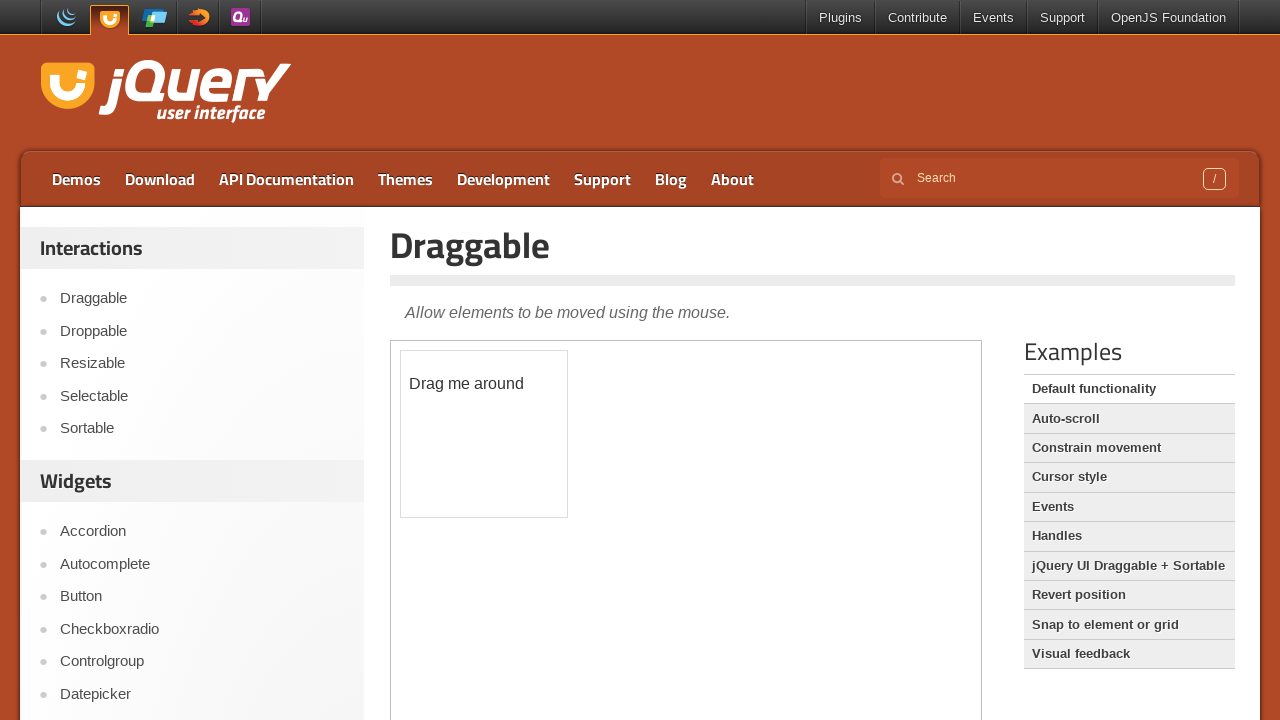

Retrieved bounding box of draggable element
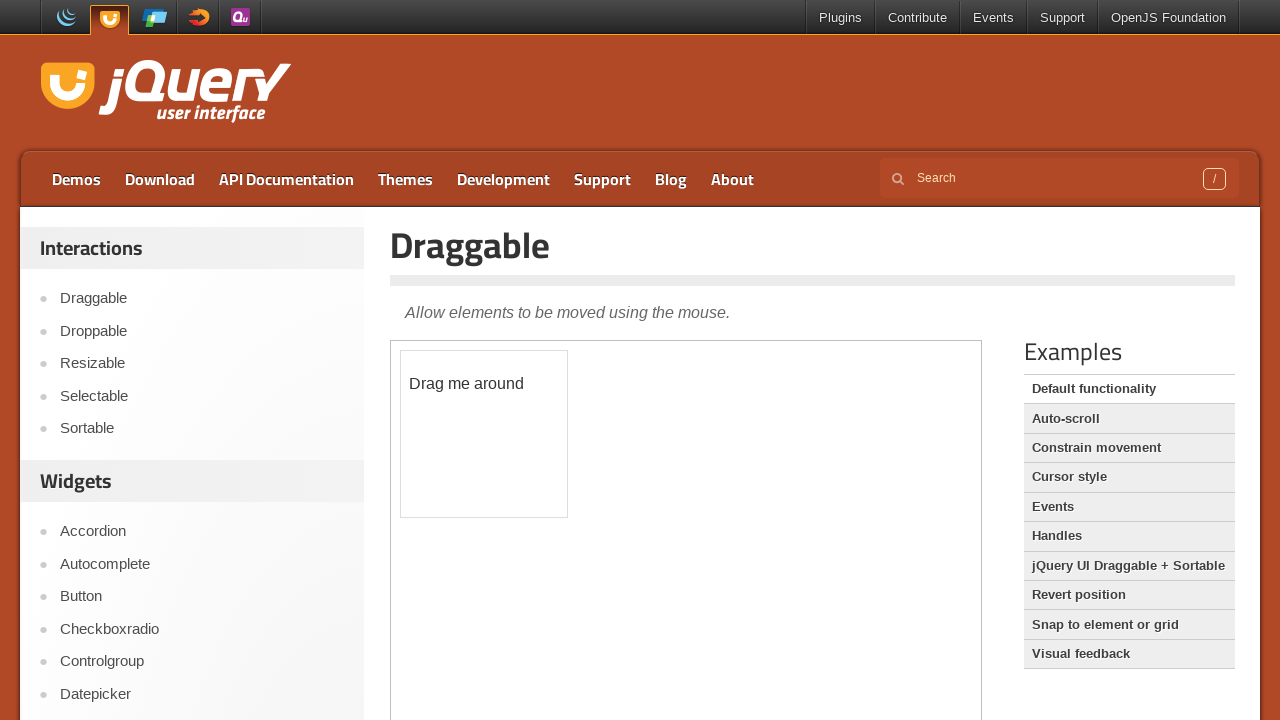

Moved mouse to center of draggable element at (484, 384)
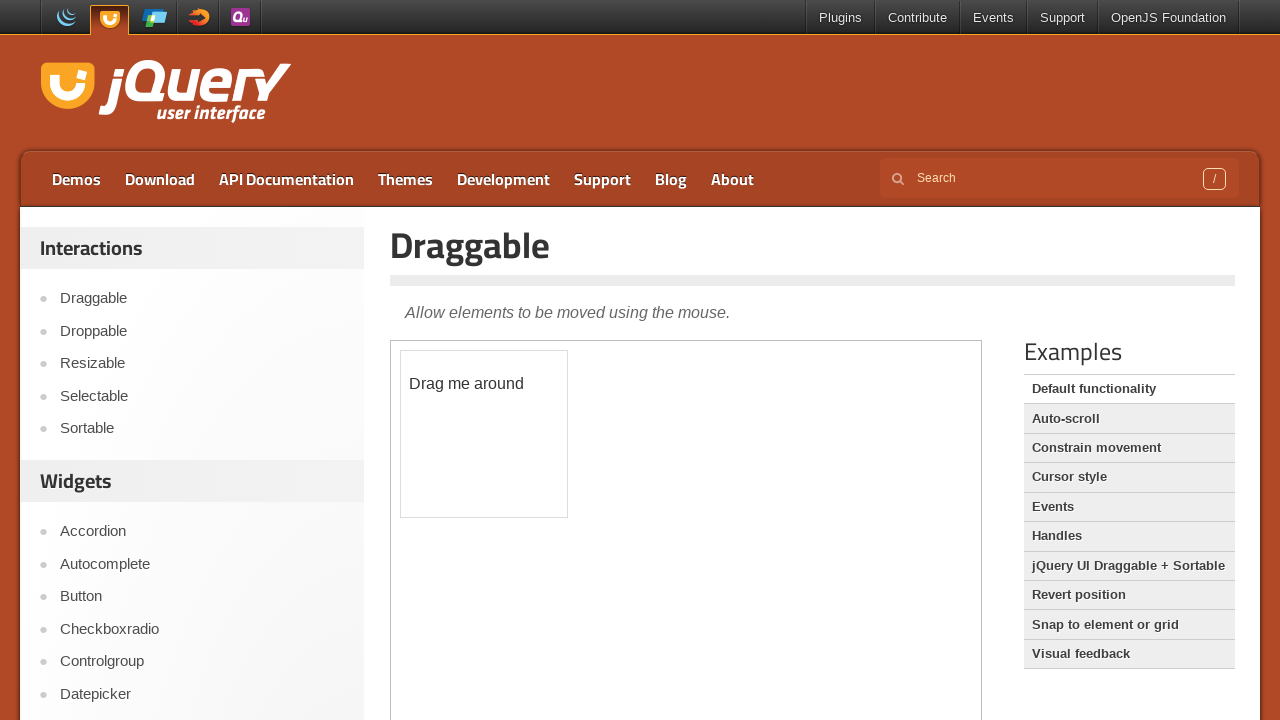

Pressed mouse button down to start drag at (484, 384)
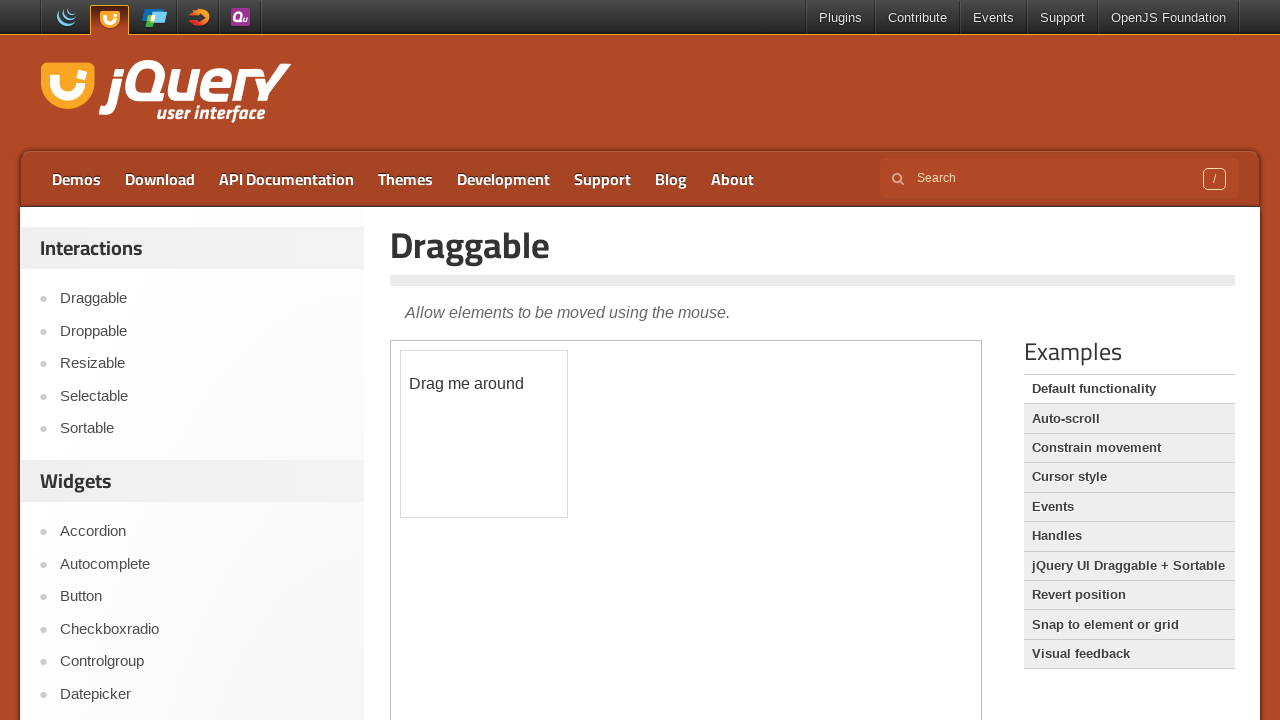

Moved element 50px right and 50px down at (534, 434)
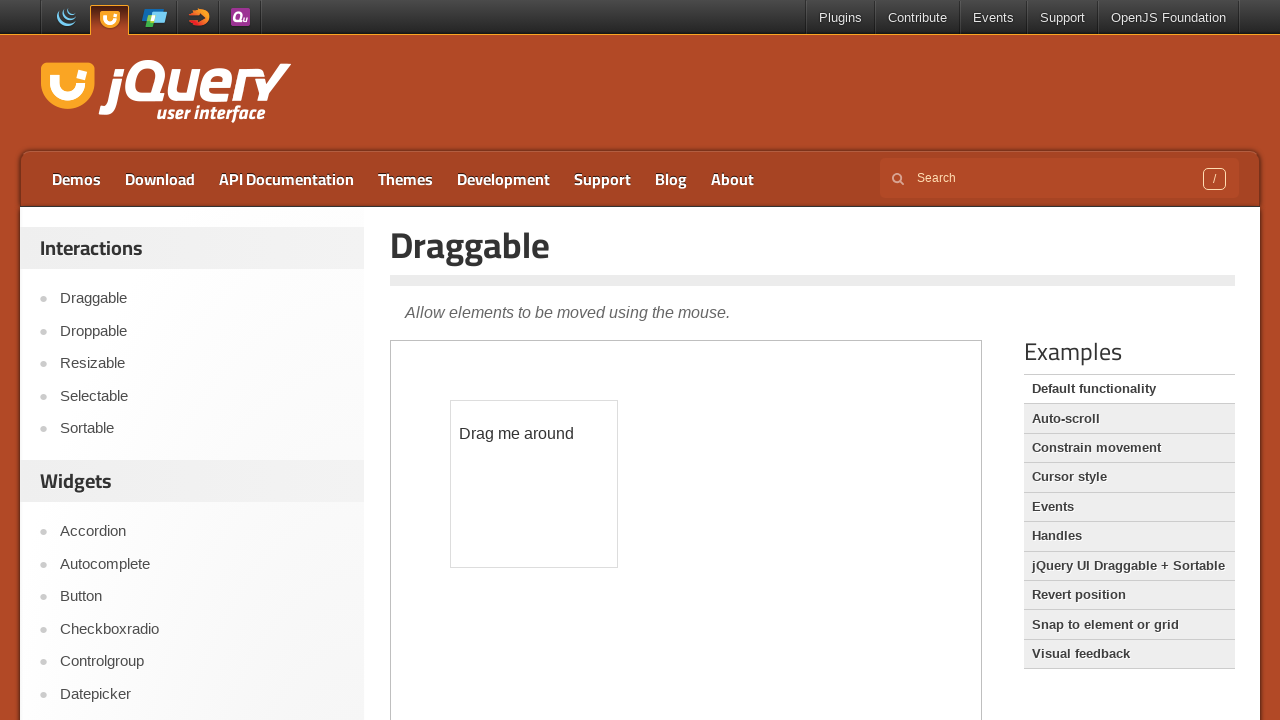

Released mouse button to complete first drag operation at (534, 434)
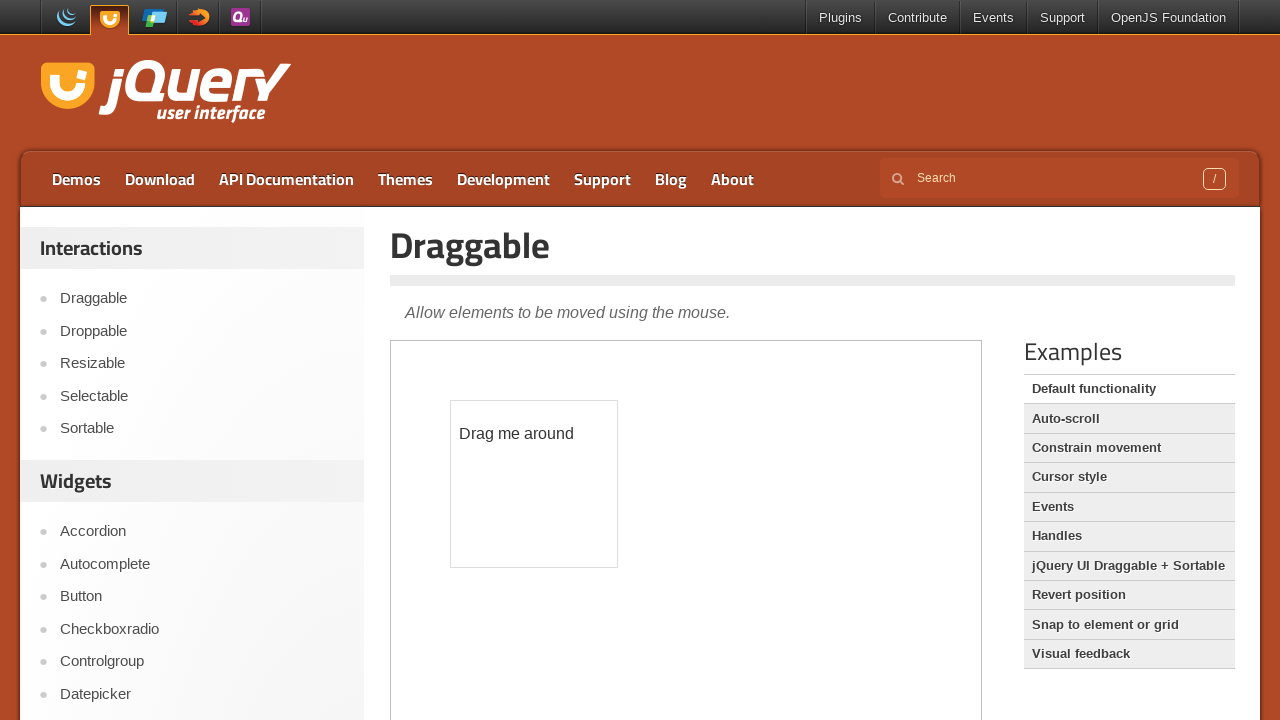

Waited 2 seconds between drag operations
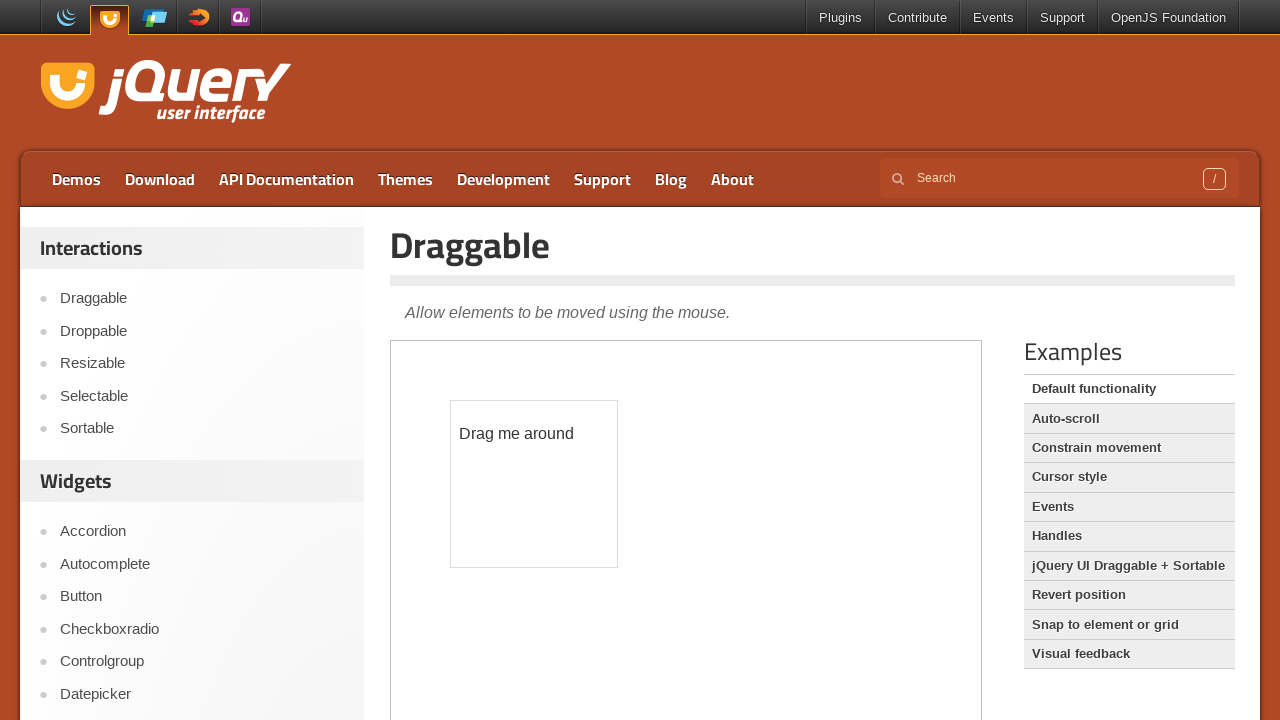

Retrieved updated bounding box of draggable element
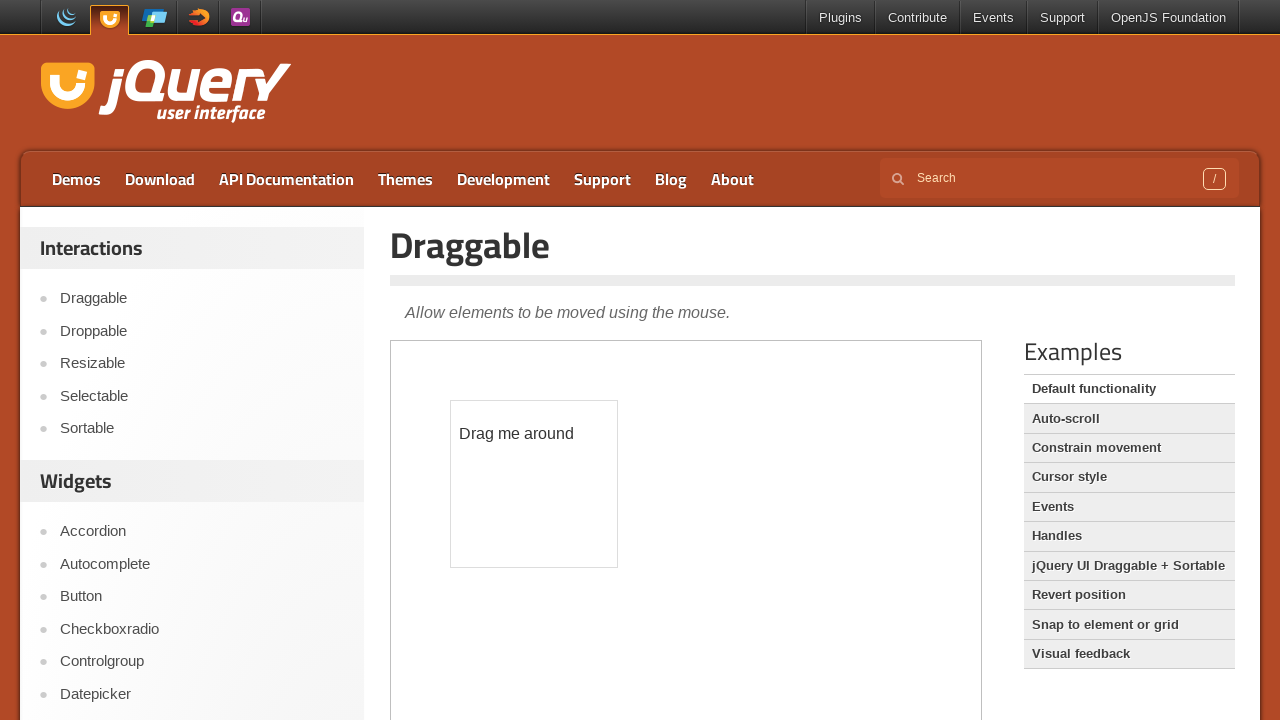

Moved mouse to center of element at new position at (534, 434)
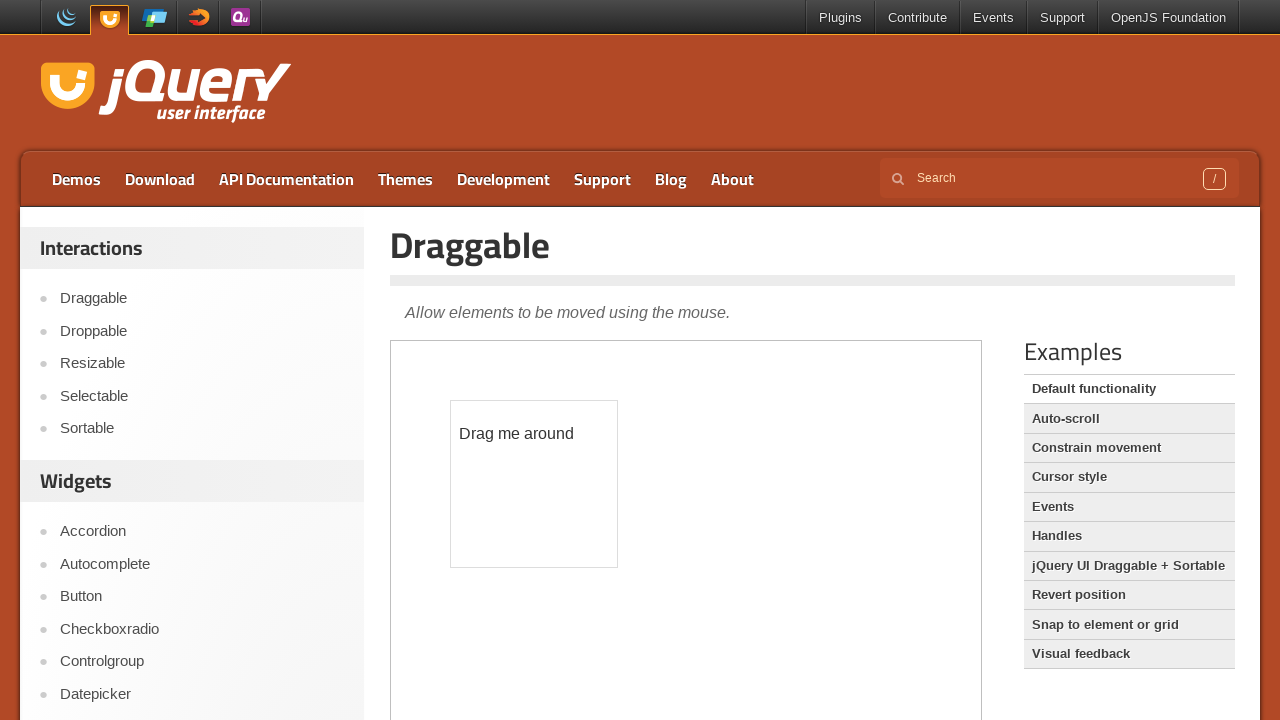

Pressed mouse button down to start second drag at (534, 434)
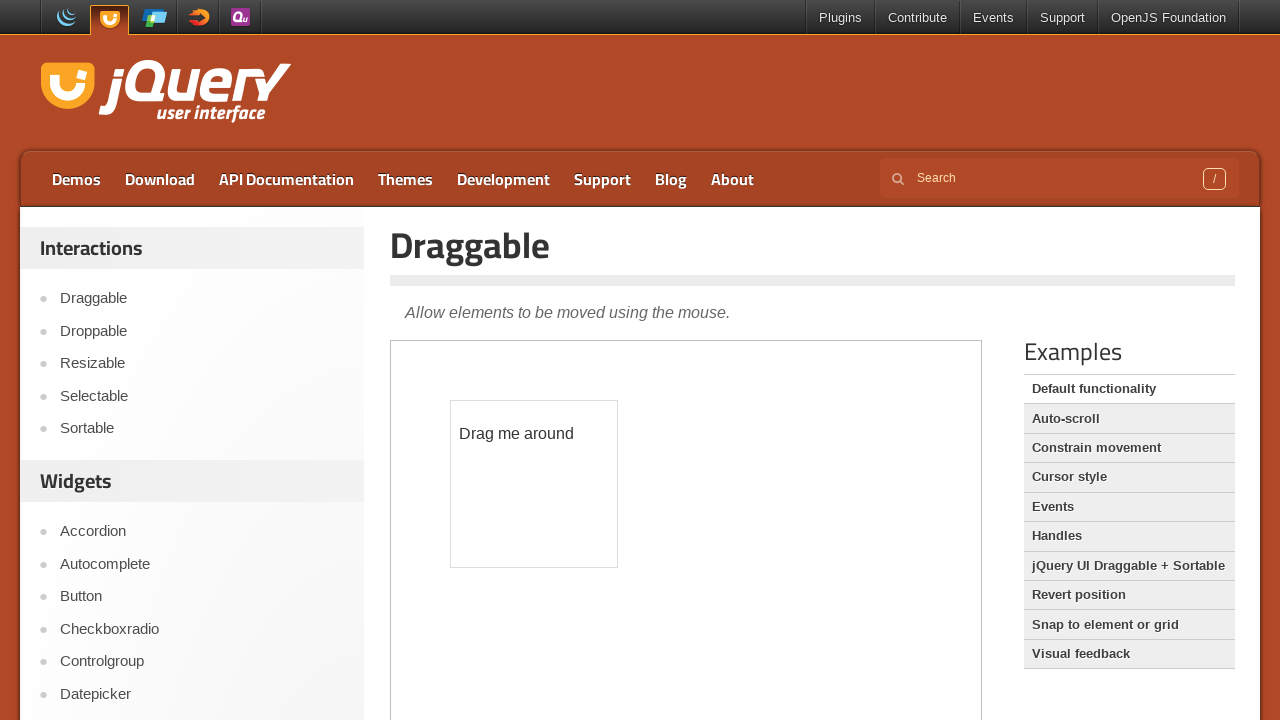

Moved element 50px left from current position at (484, 434)
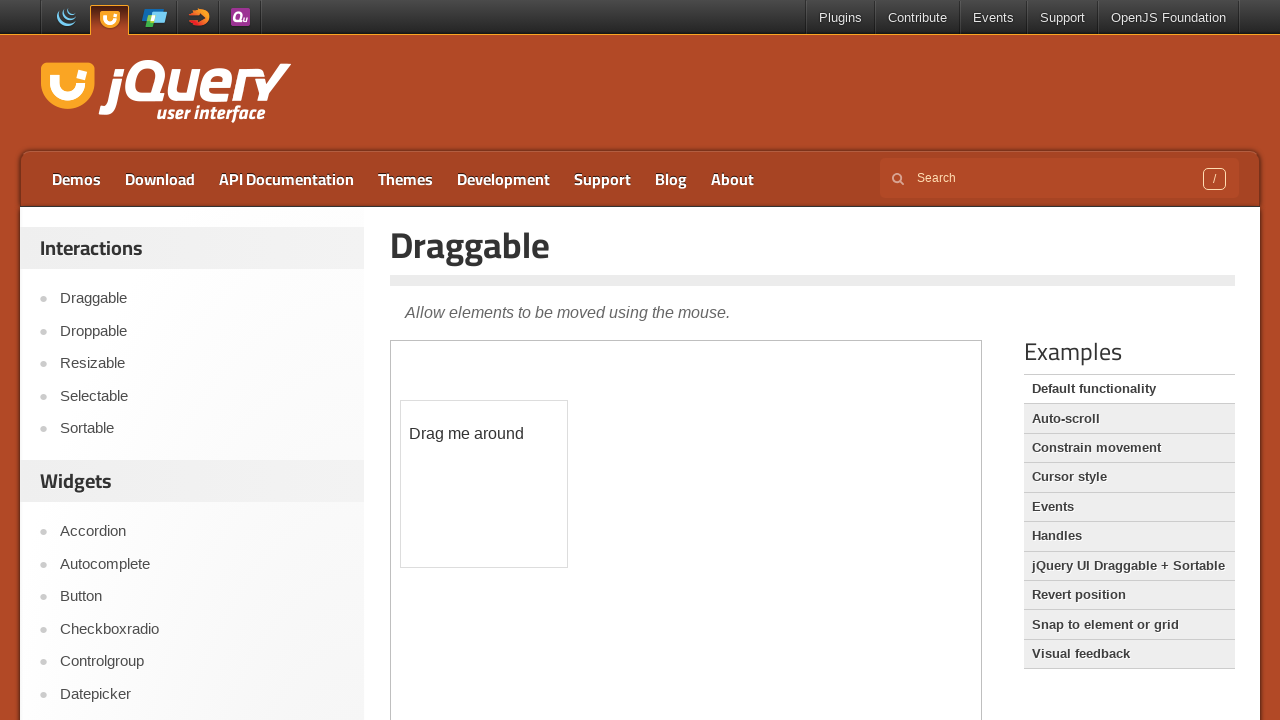

Released mouse button to complete second drag operation at (484, 434)
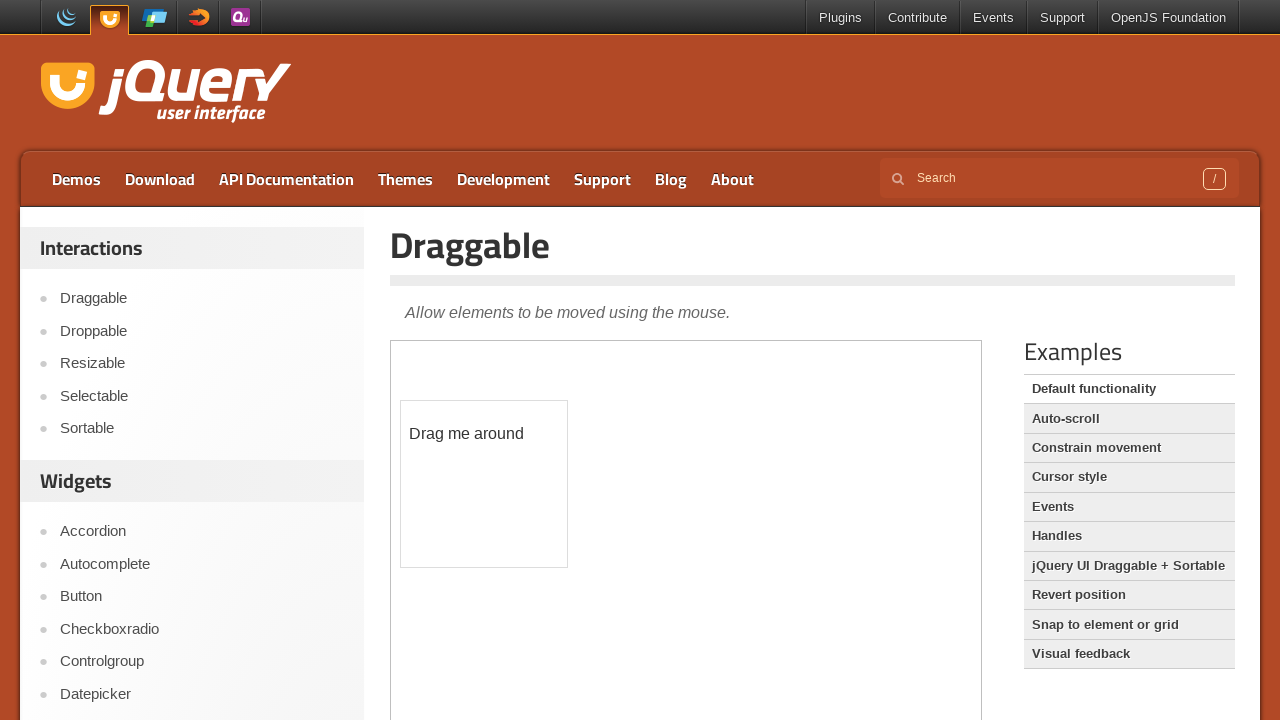

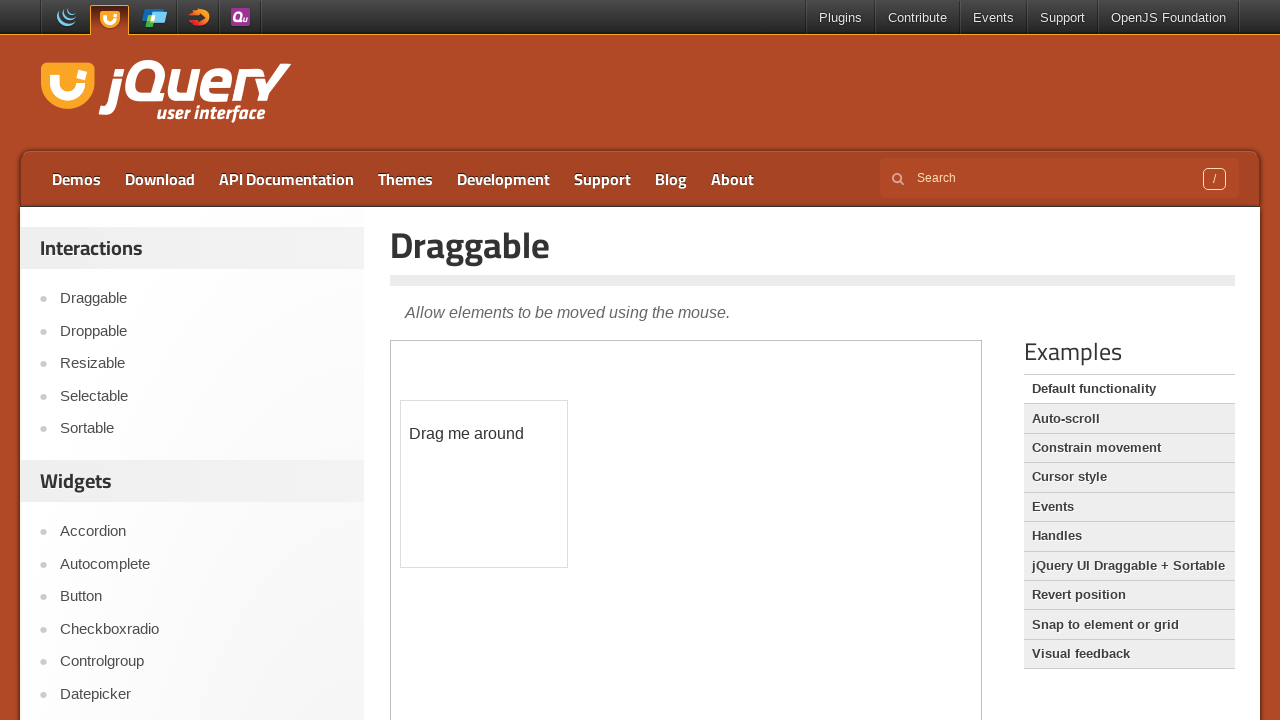